Tests browser window handling by clicking a link that opens a new window, switching to the new window to verify its content, then switching back to the original window.

Starting URL: https://the-internet.herokuapp.com/windows

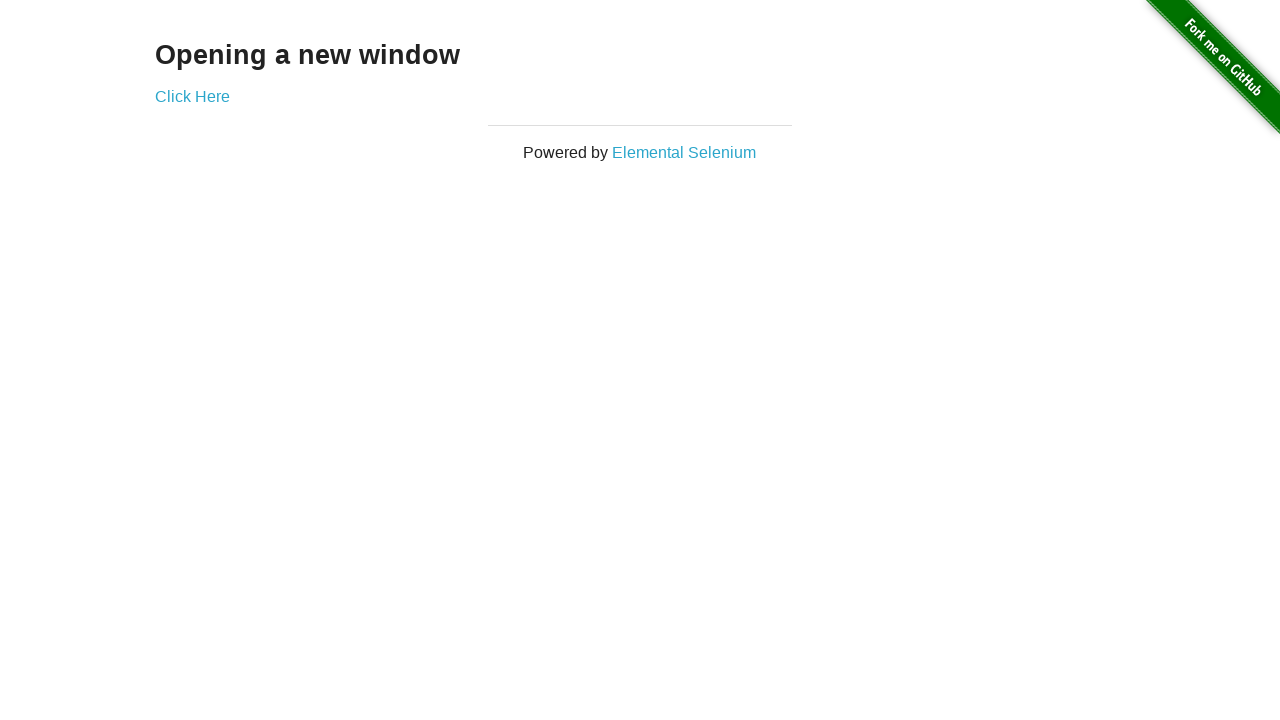

Stored original page reference
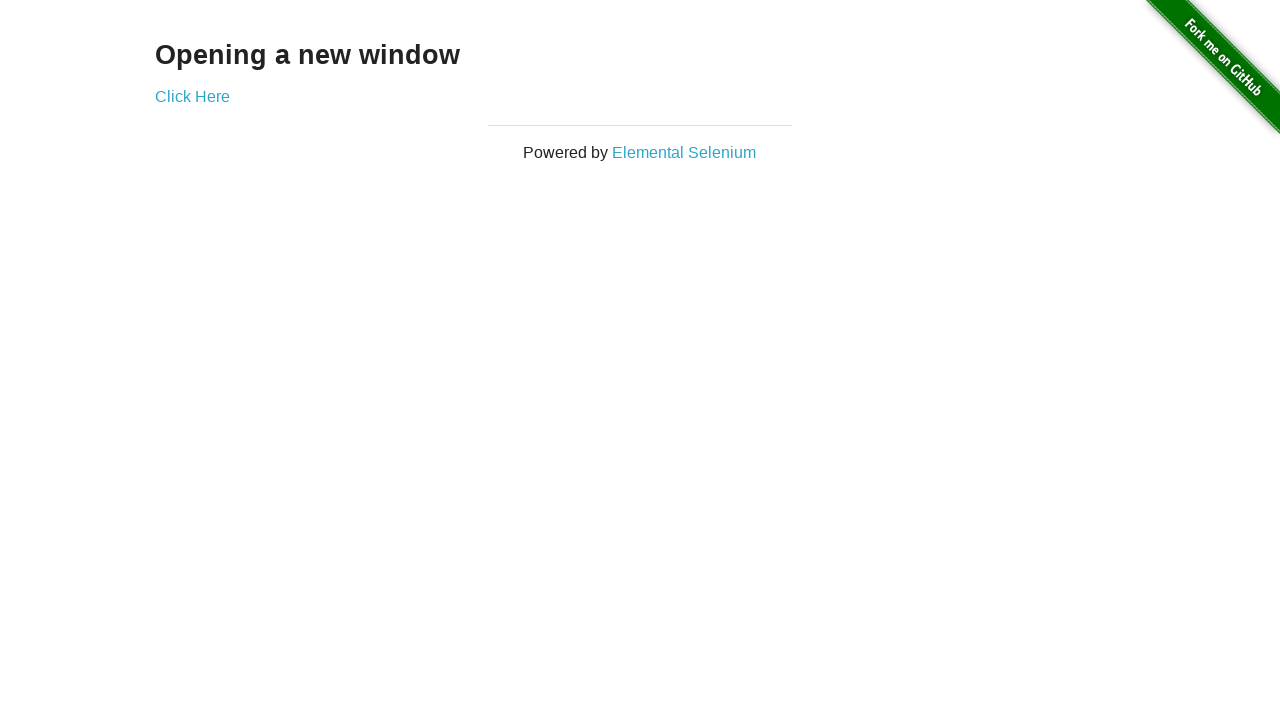

Clicked 'Click Here' link to open new window at (192, 96) on text=Click Here
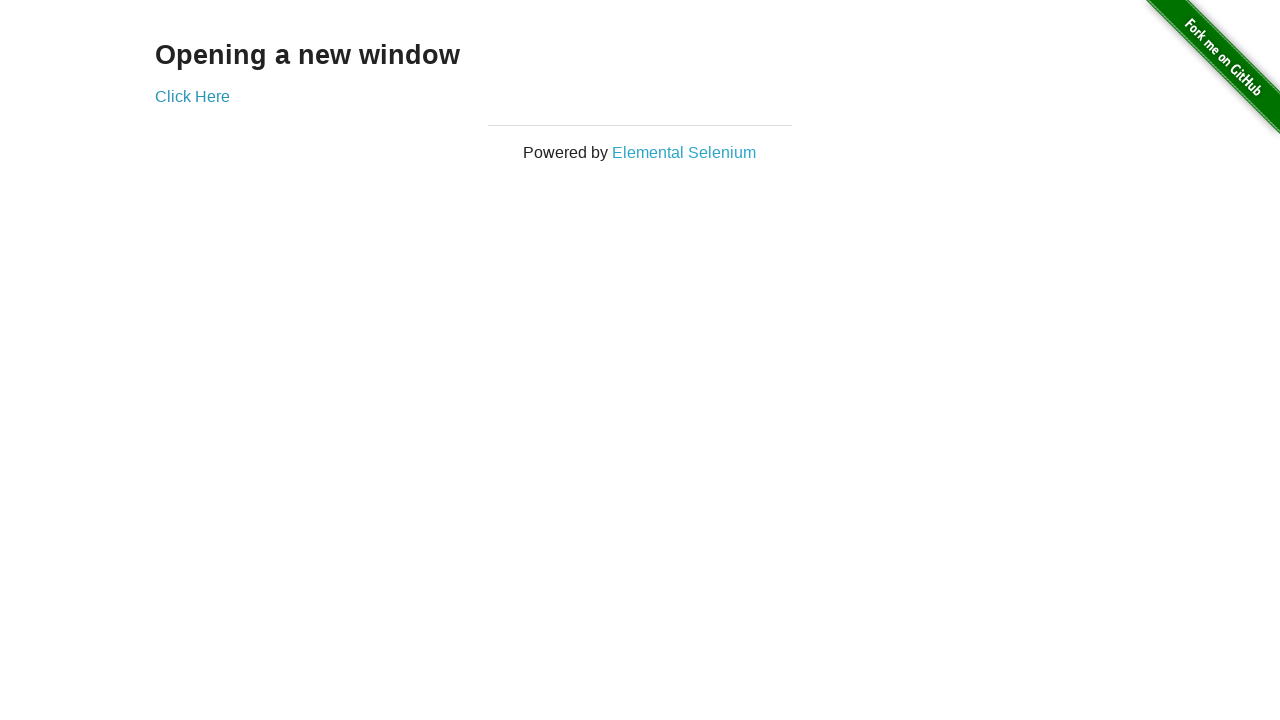

Captured new window page object
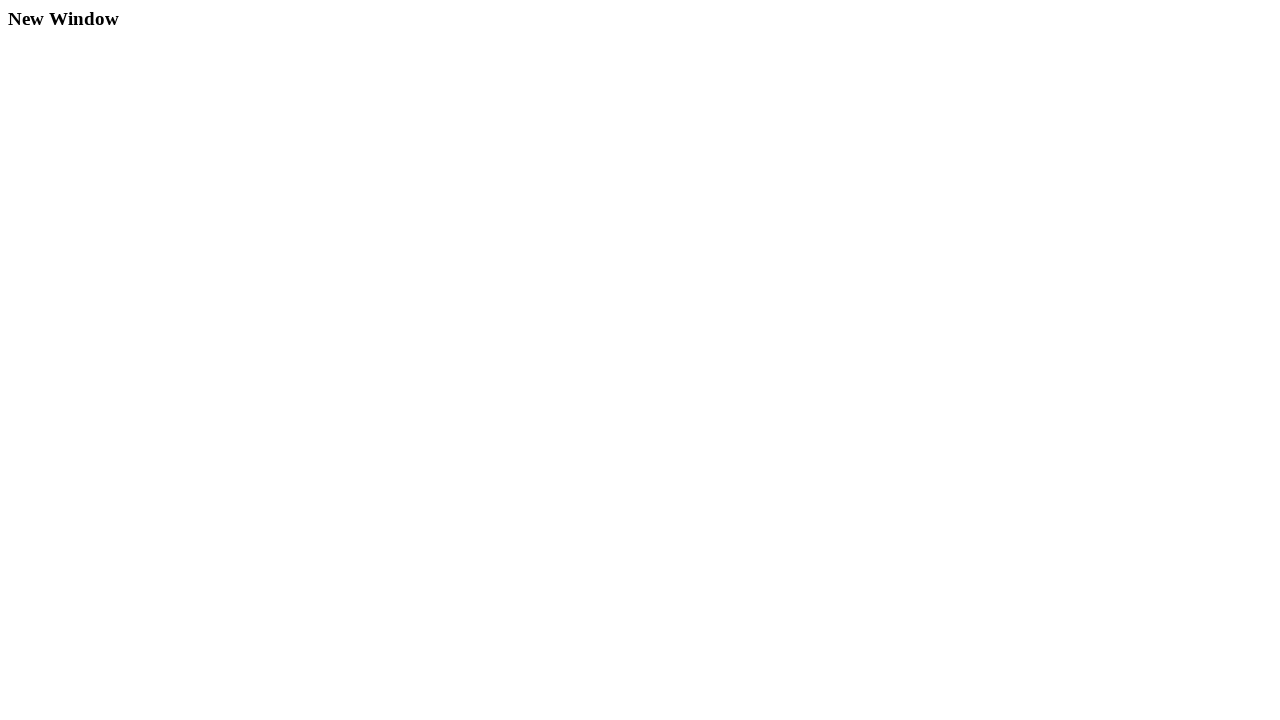

New window page loaded successfully
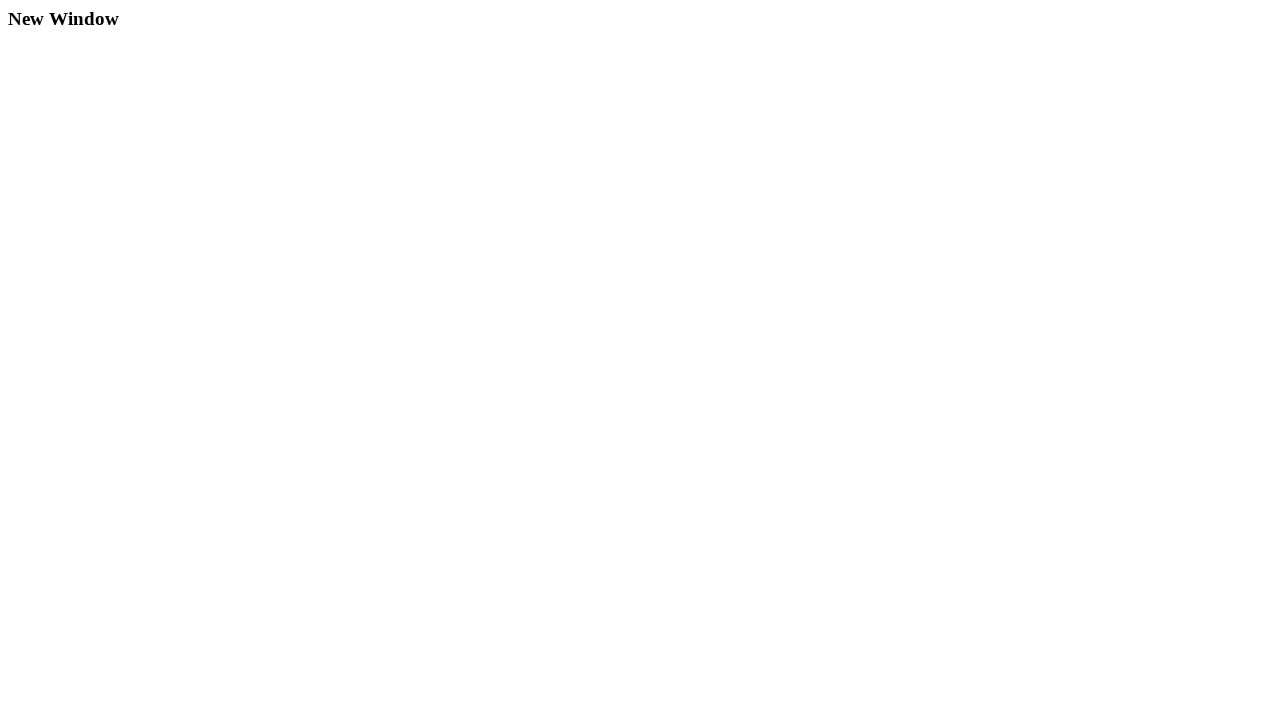

Located h3 heading in new window
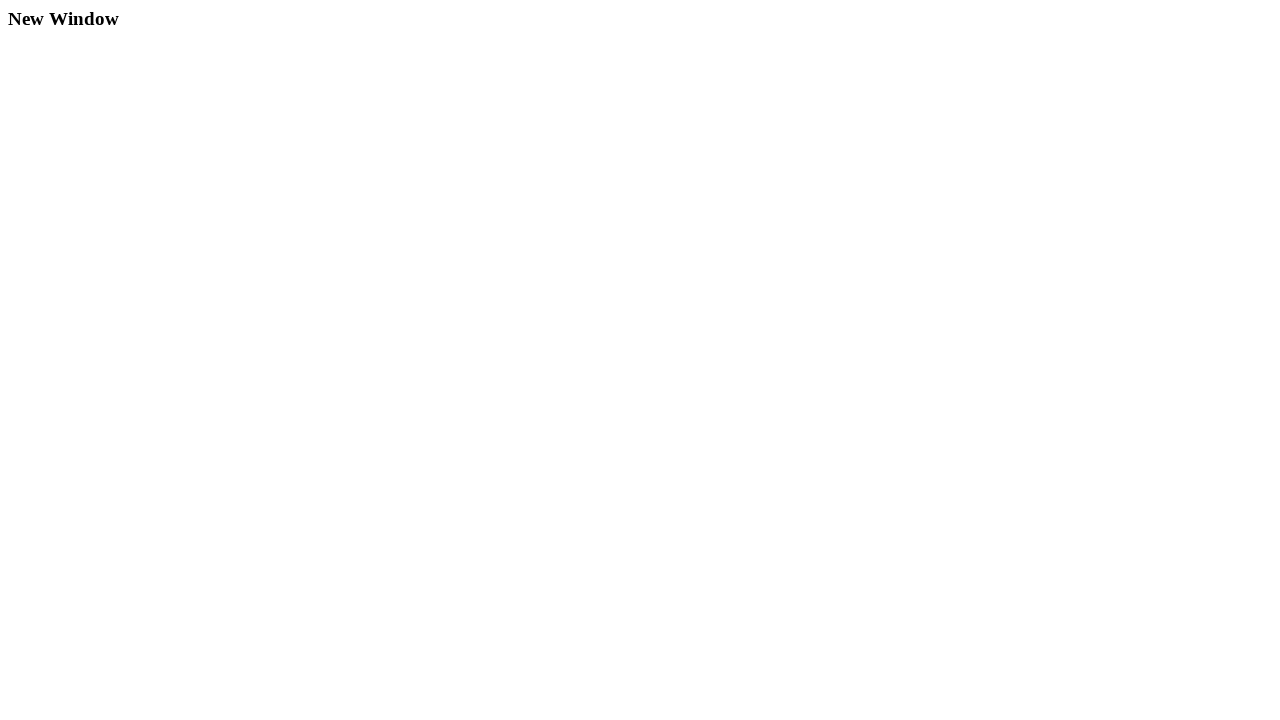

Verified new window heading text is 'New Window'
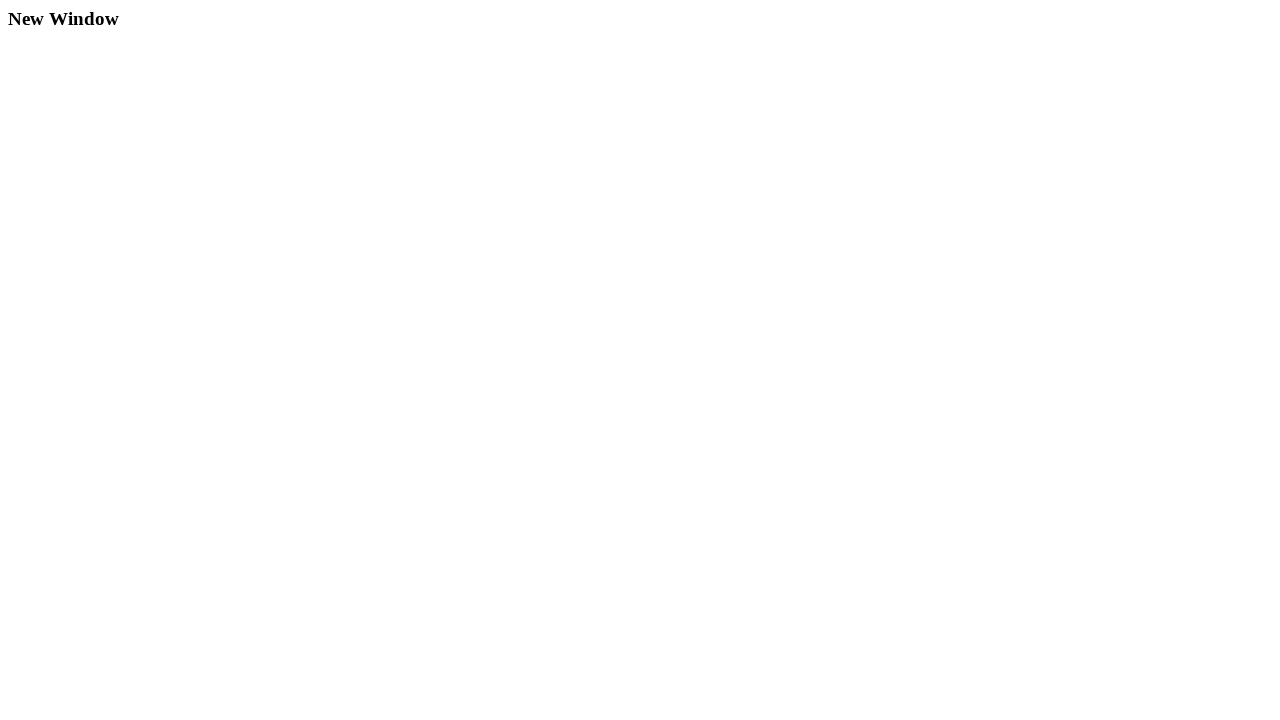

Closed new window
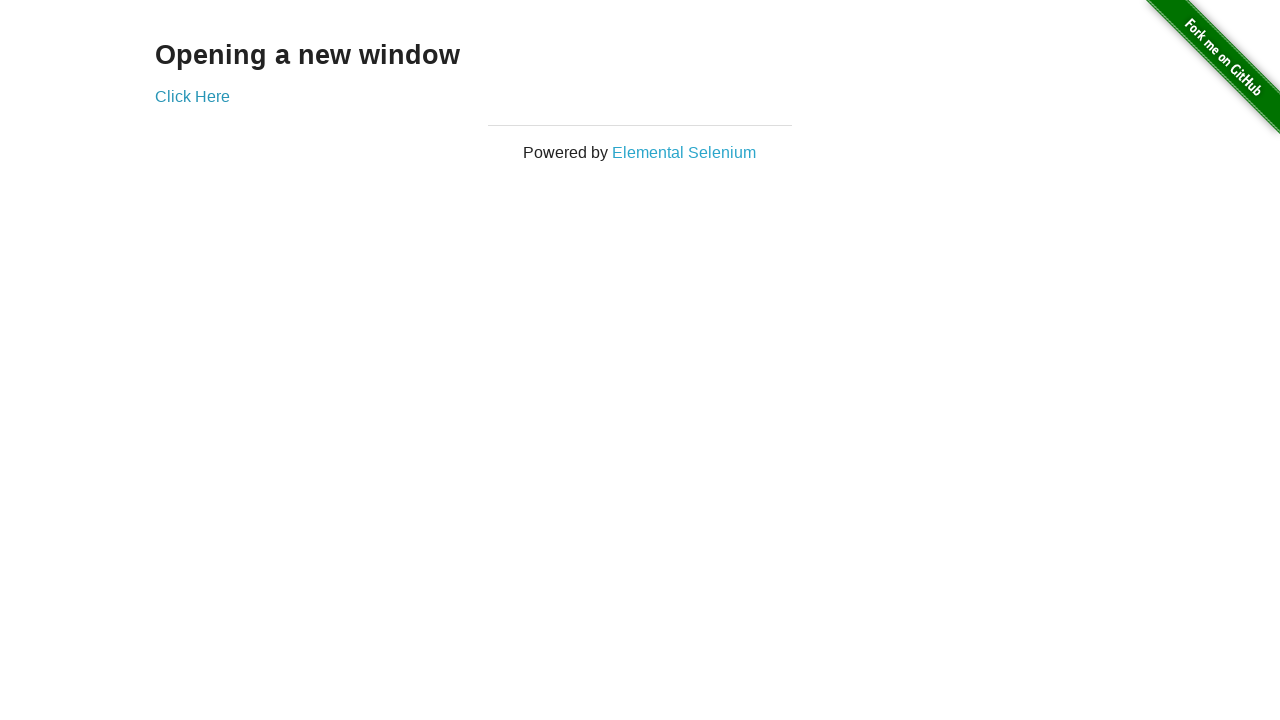

Brought original window to front
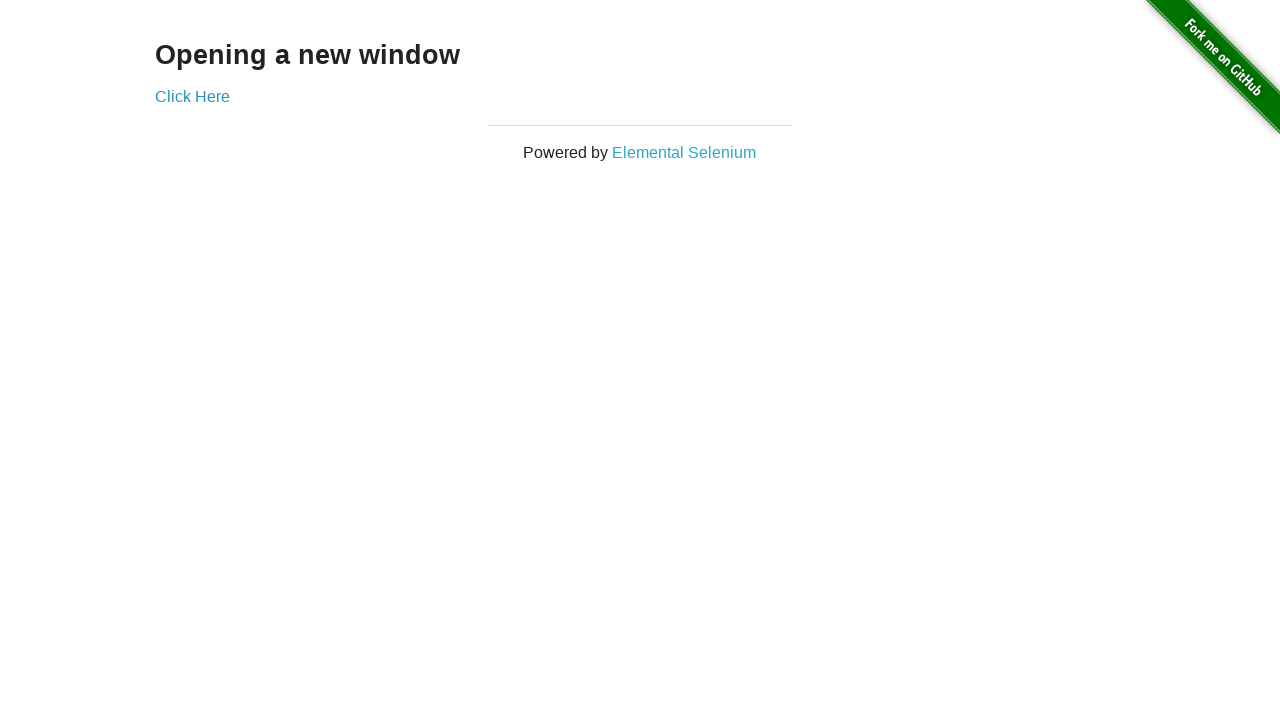

Retrieved original page title: 'The Internet'
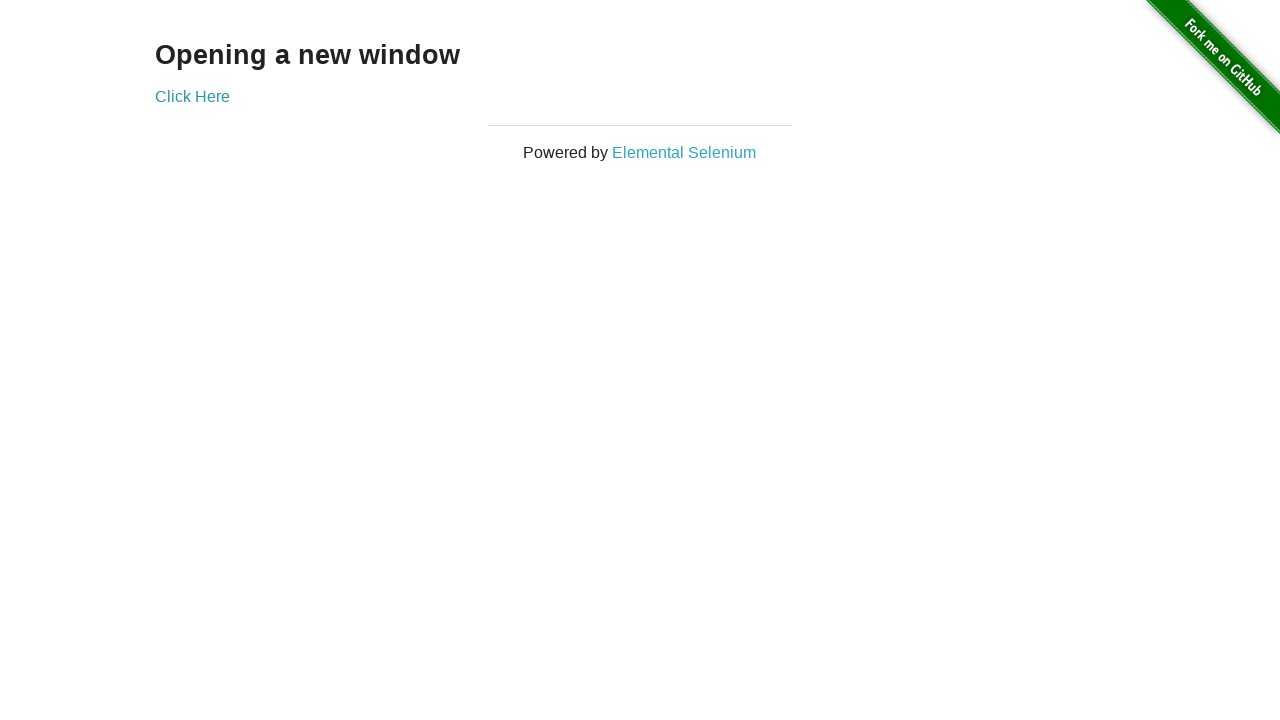

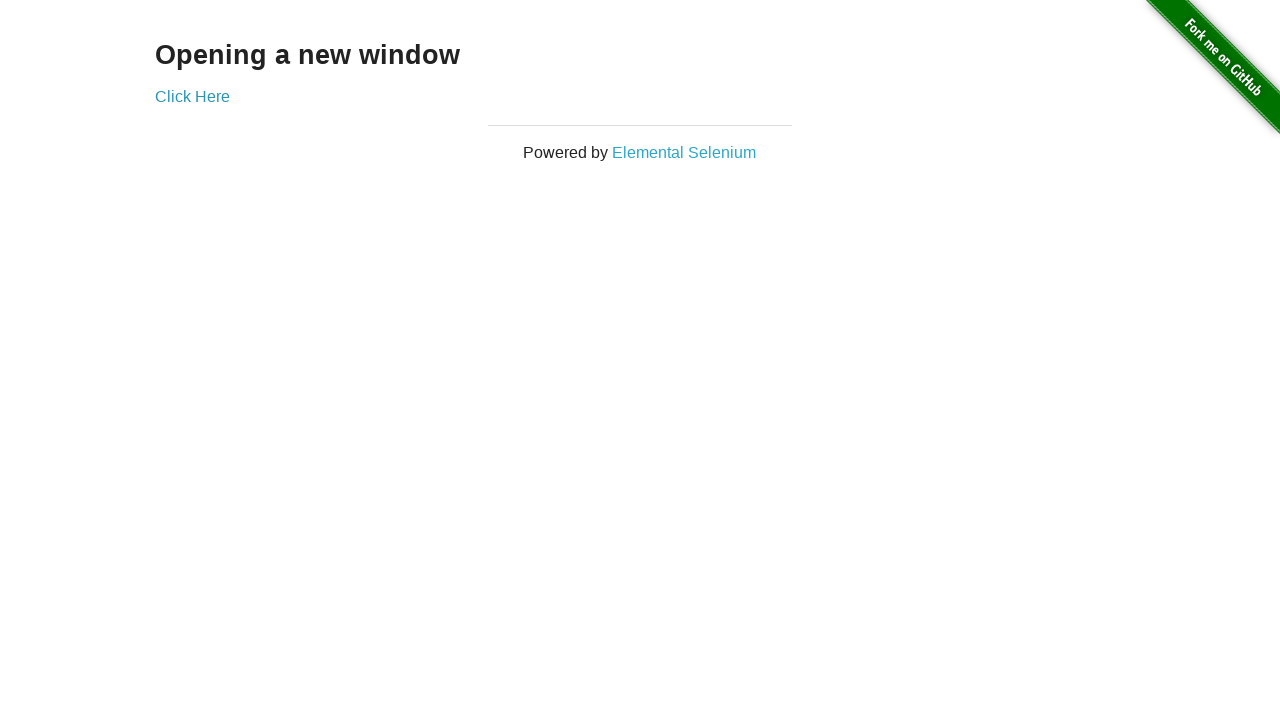